Navigates to a produce website, opens the Top Deals page in a new window, sorts items by name, and searches through pagination to find the price of items containing "Rice"

Starting URL: https://rahulshettyacademy.com/seleniumPractise/#/

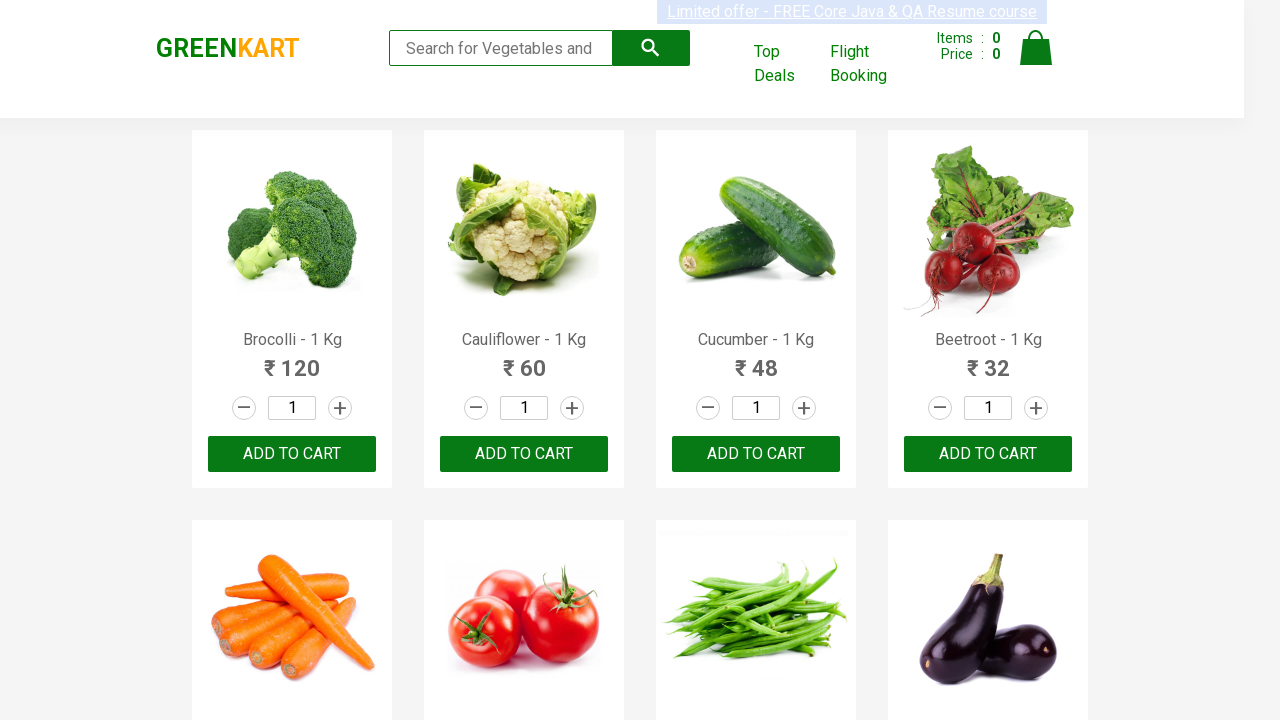

Clicked Top Deals link to open in new window at (787, 64) on xpath=//a[text()='Top Deals']
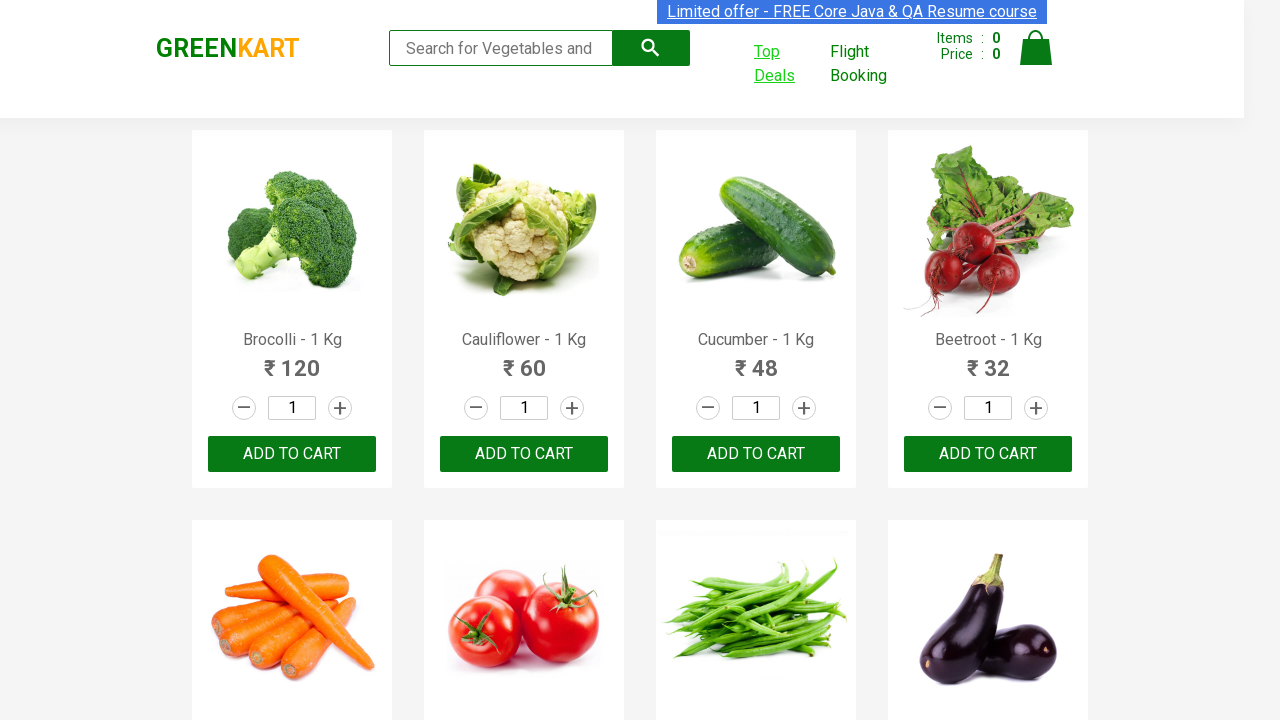

New page loaded and ready
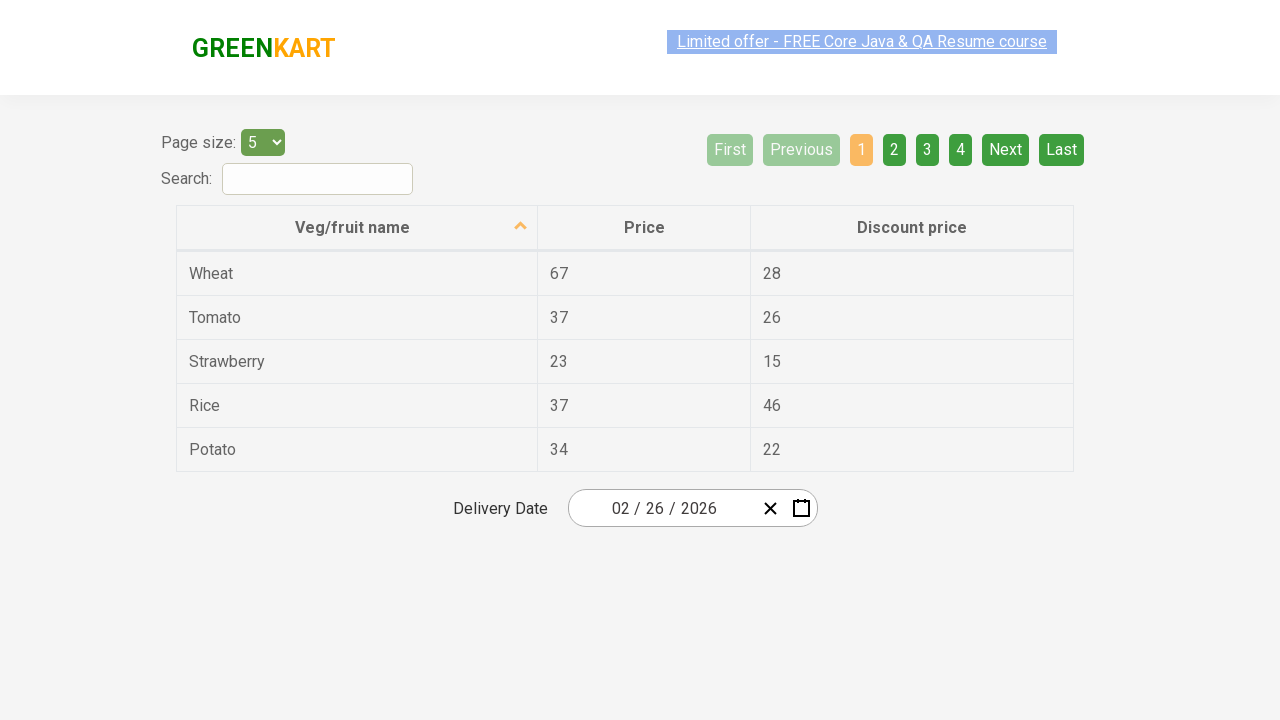

Clicked Veg/fruit name header to sort items by name at (353, 212) on (//th//span)[1]
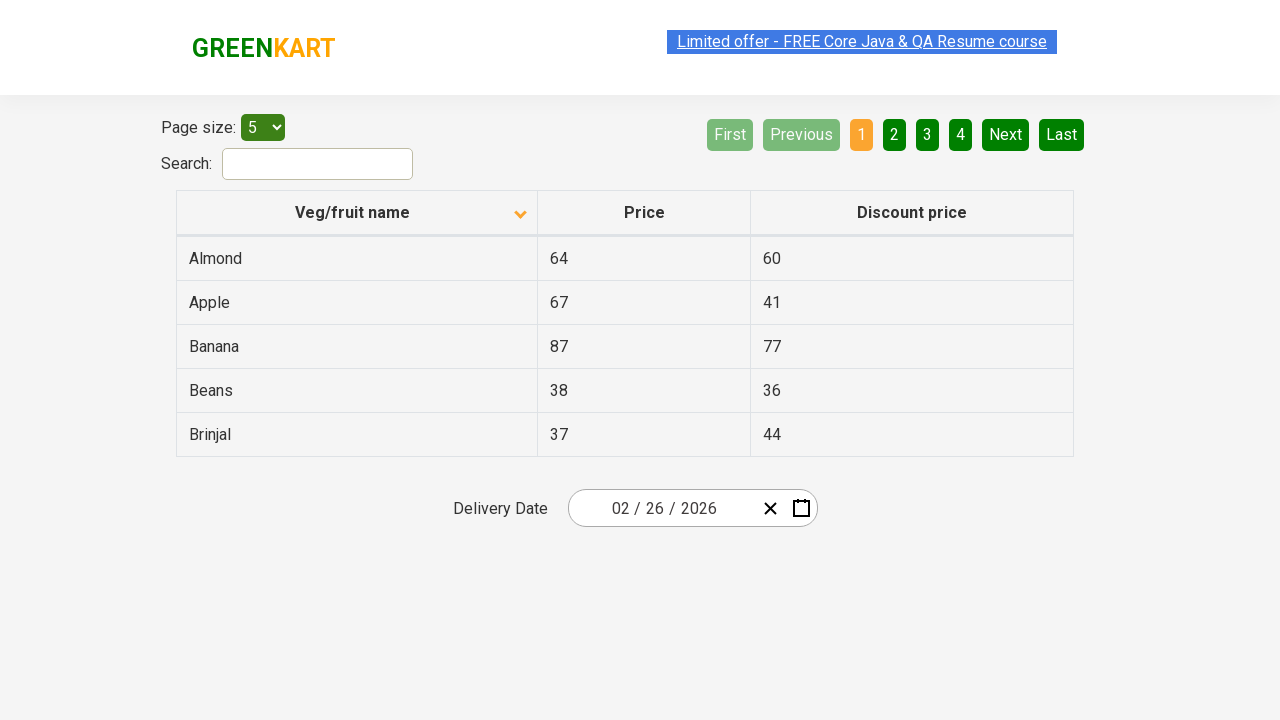

Rice not found on current page, clicked Next to go to next page at (1006, 134) on xpath=//a[@aria-label='Next']
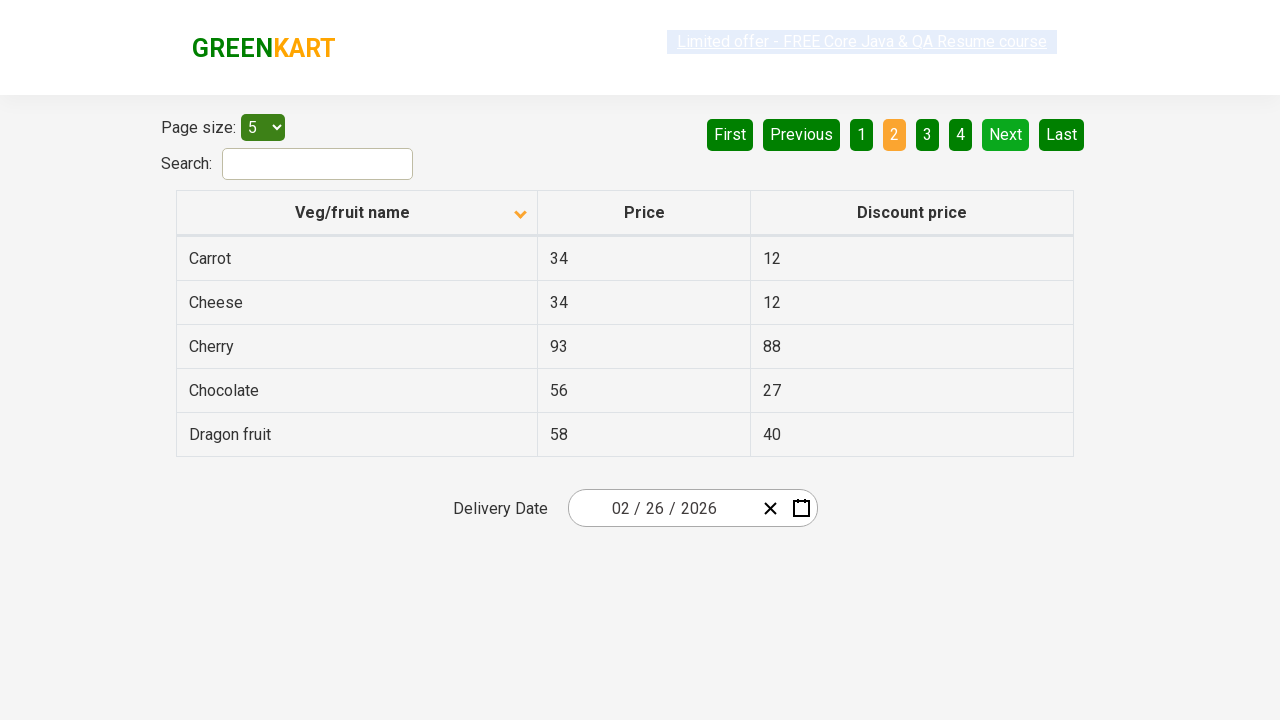

Next page loaded
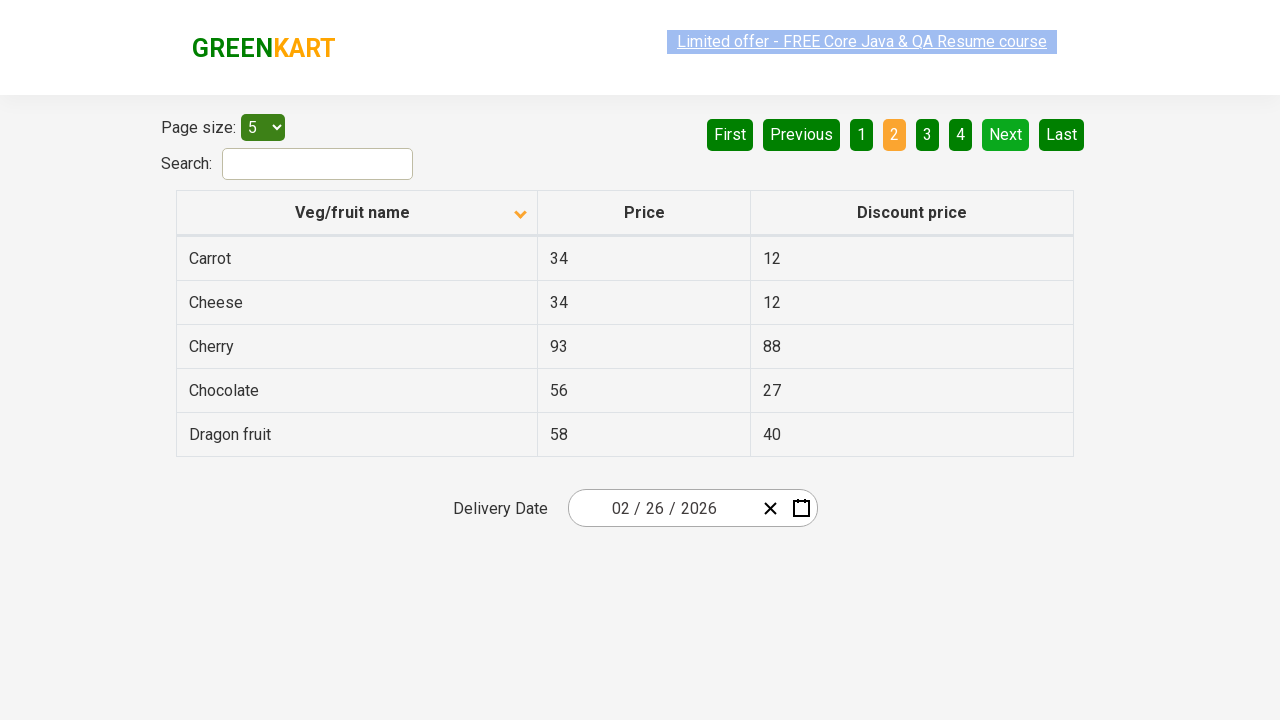

Rice not found on current page, clicked Next to go to next page at (1006, 134) on xpath=//a[@aria-label='Next']
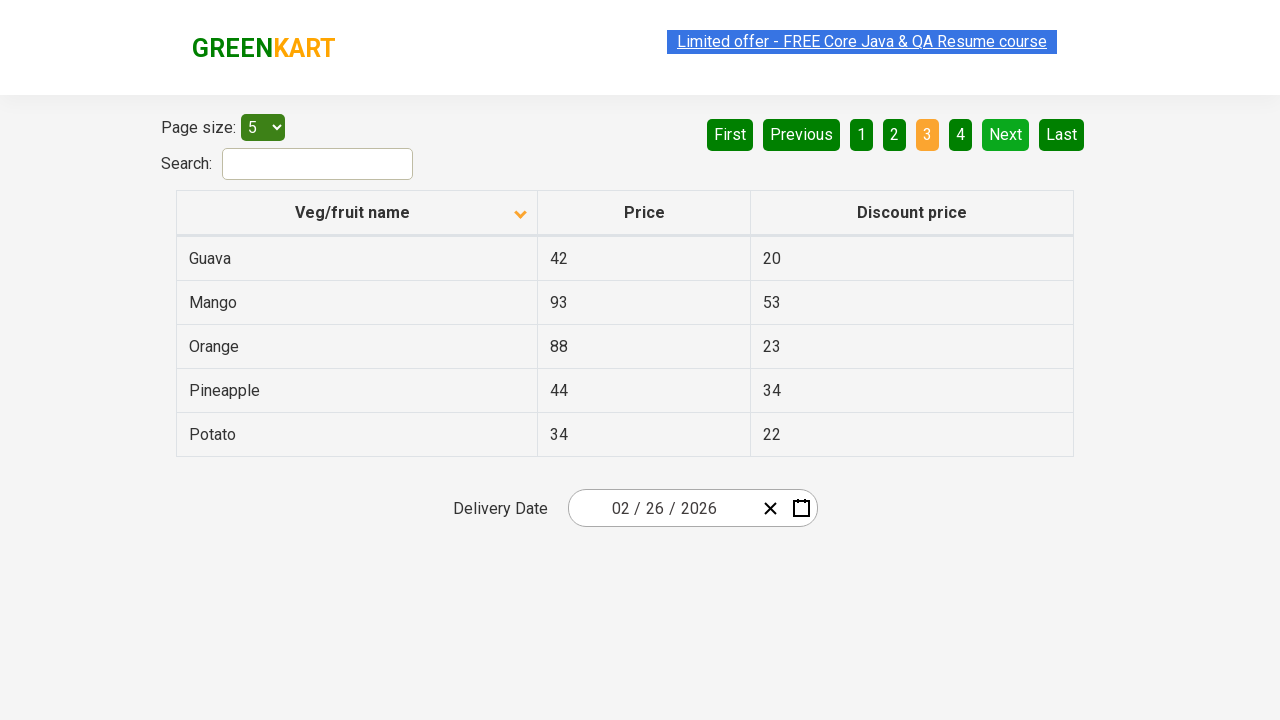

Next page loaded
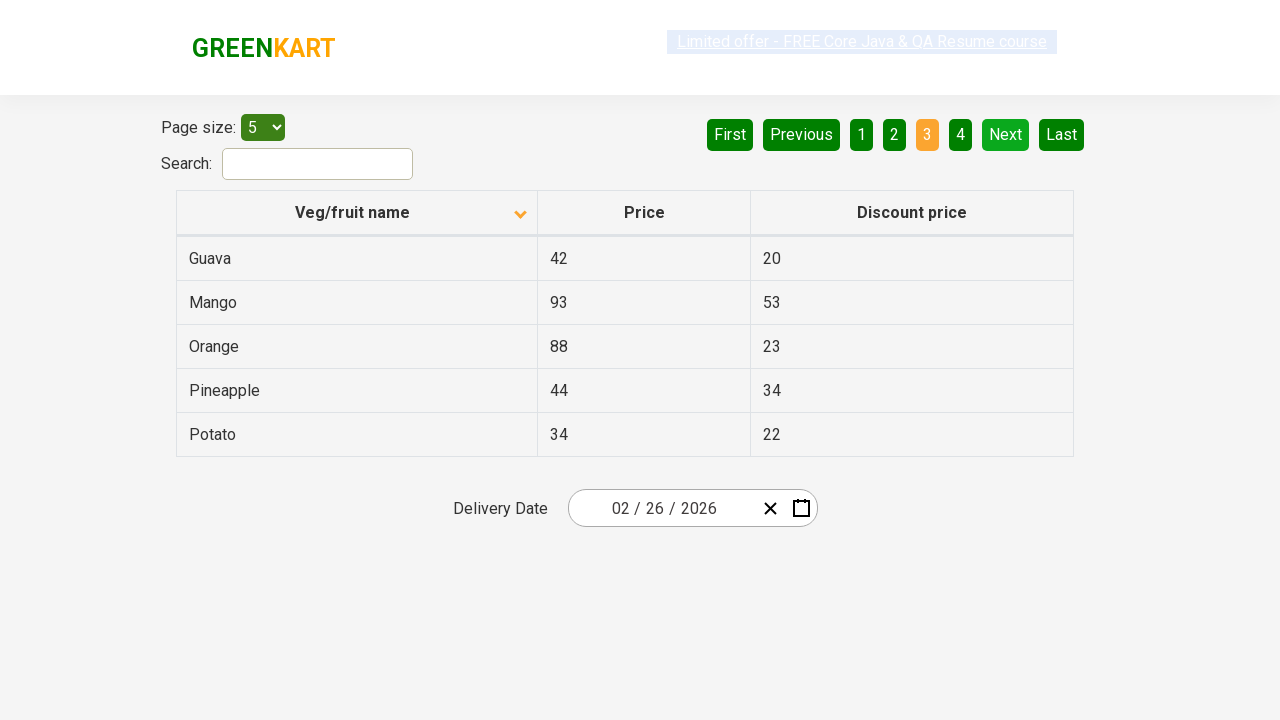

Rice not found on current page, clicked Next to go to next page at (1006, 134) on xpath=//a[@aria-label='Next']
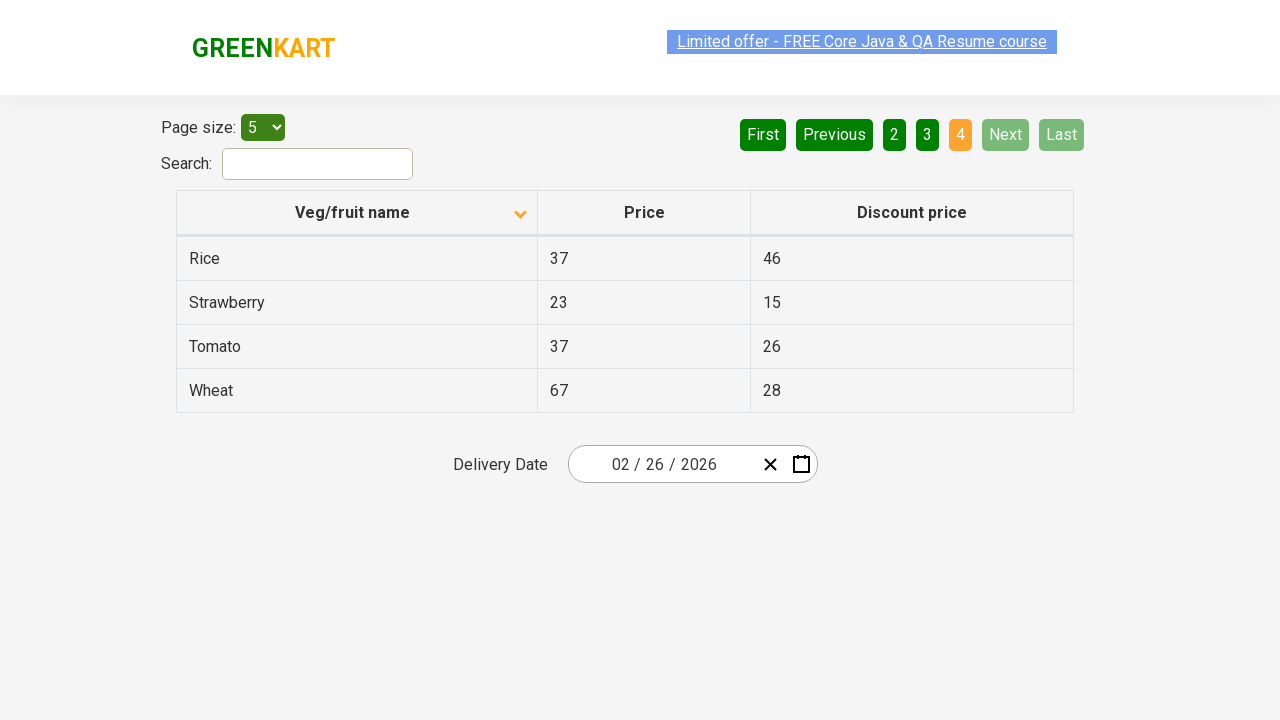

Next page loaded
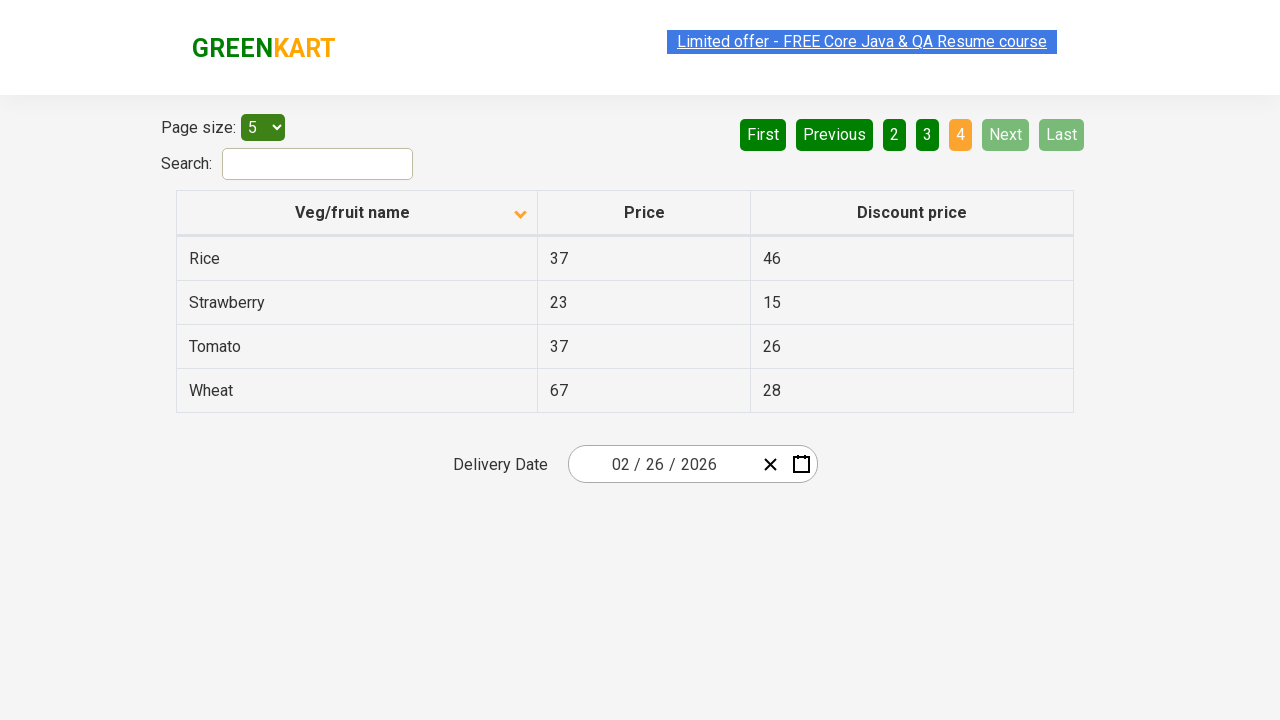

Found Rice item with price: 37
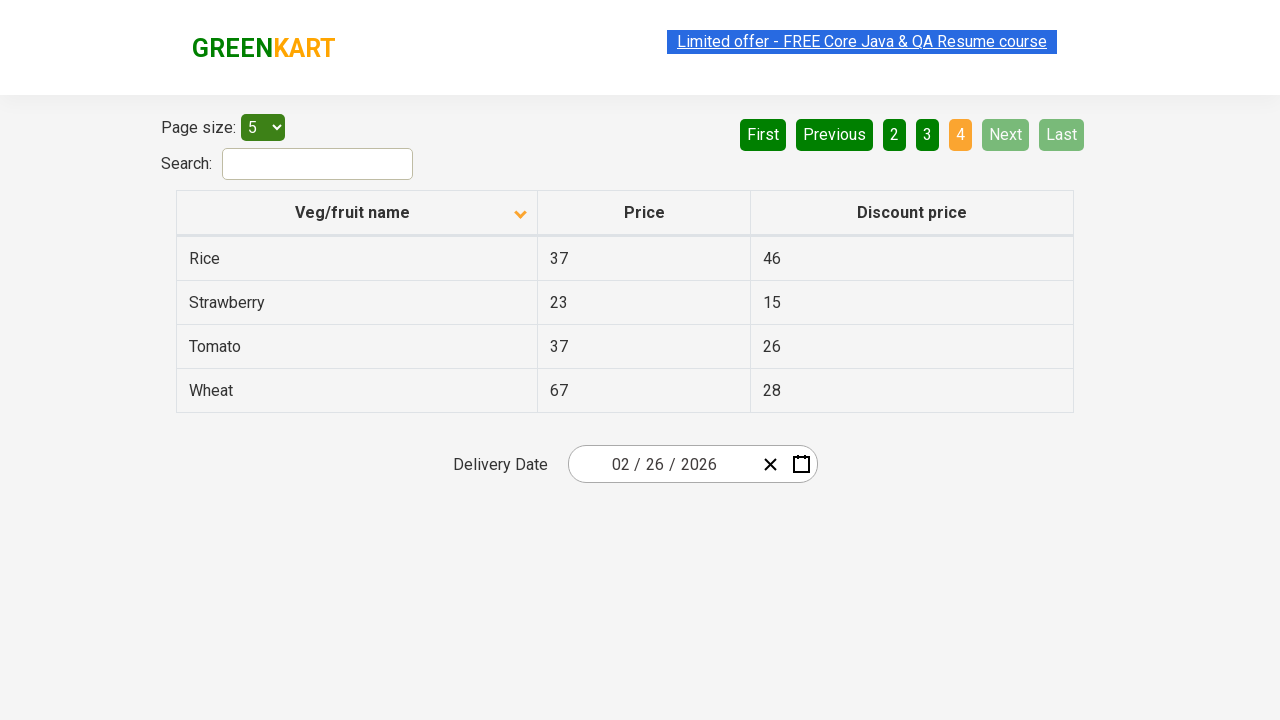

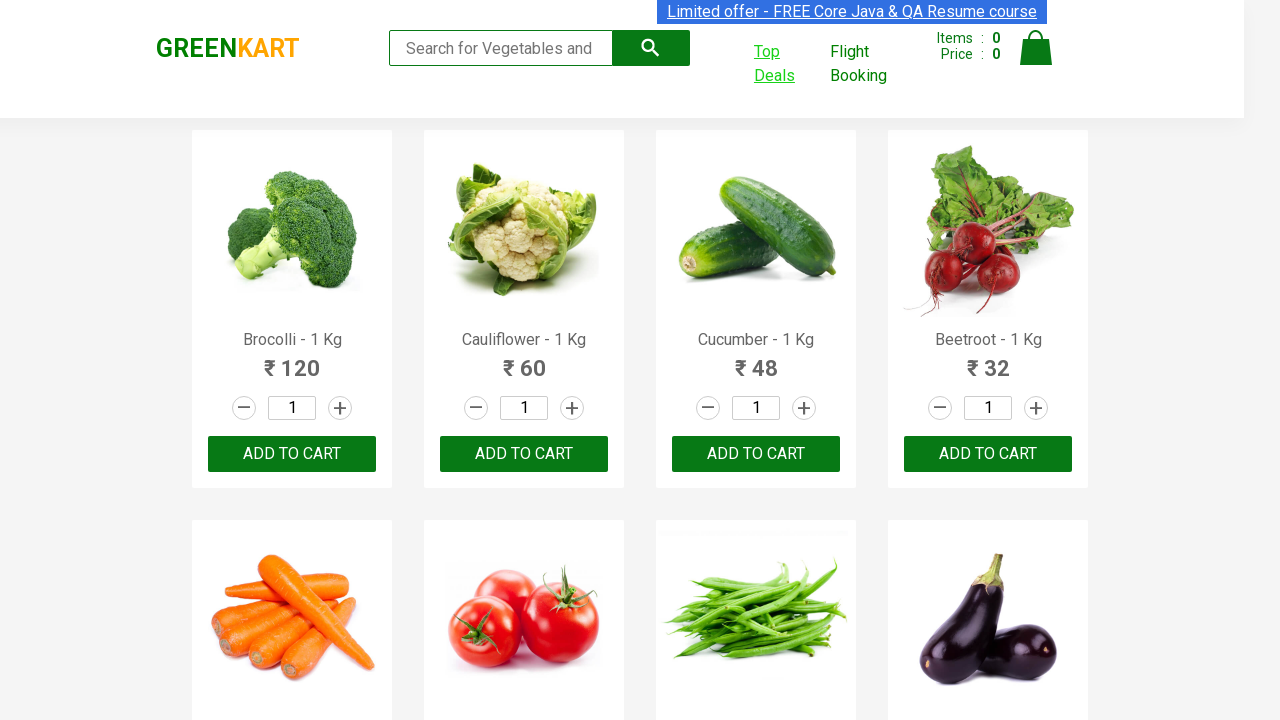